Tests dynamic control visibility by toggling a checkbox's display state using a button

Starting URL: https://v1.training-support.net/selenium/dynamic-controls

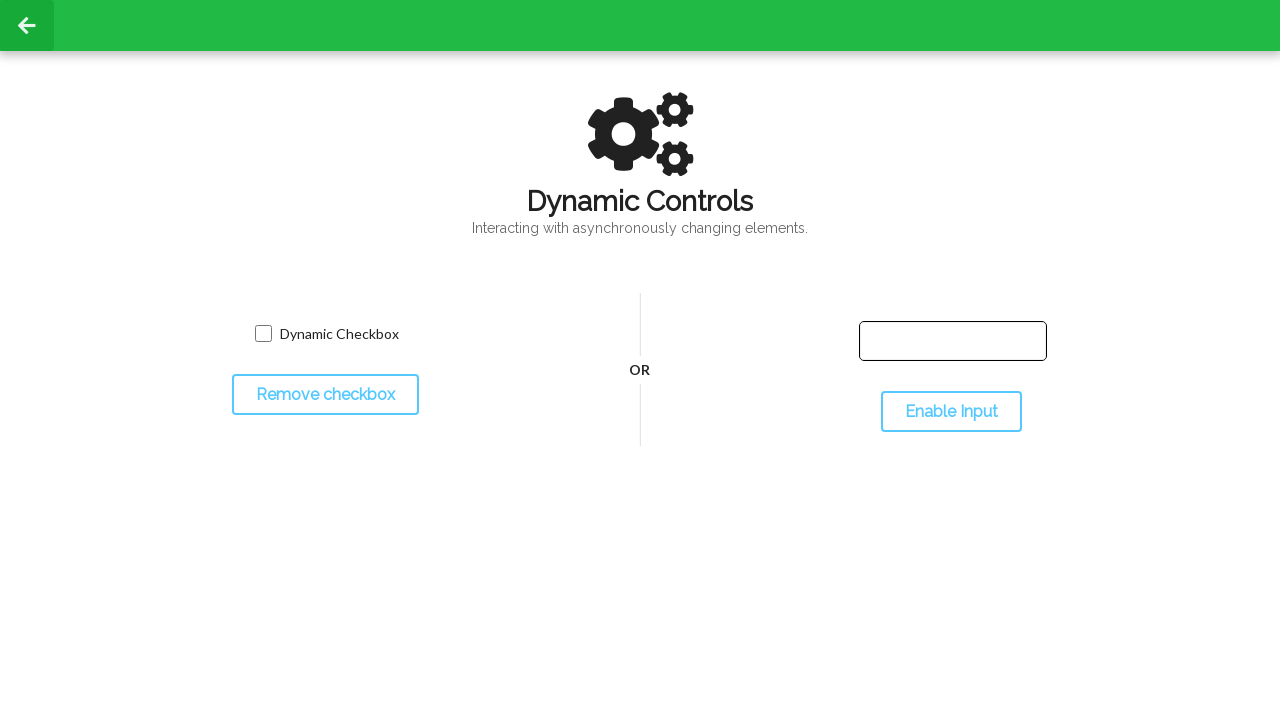

Located checkbox element with name 'toggled'
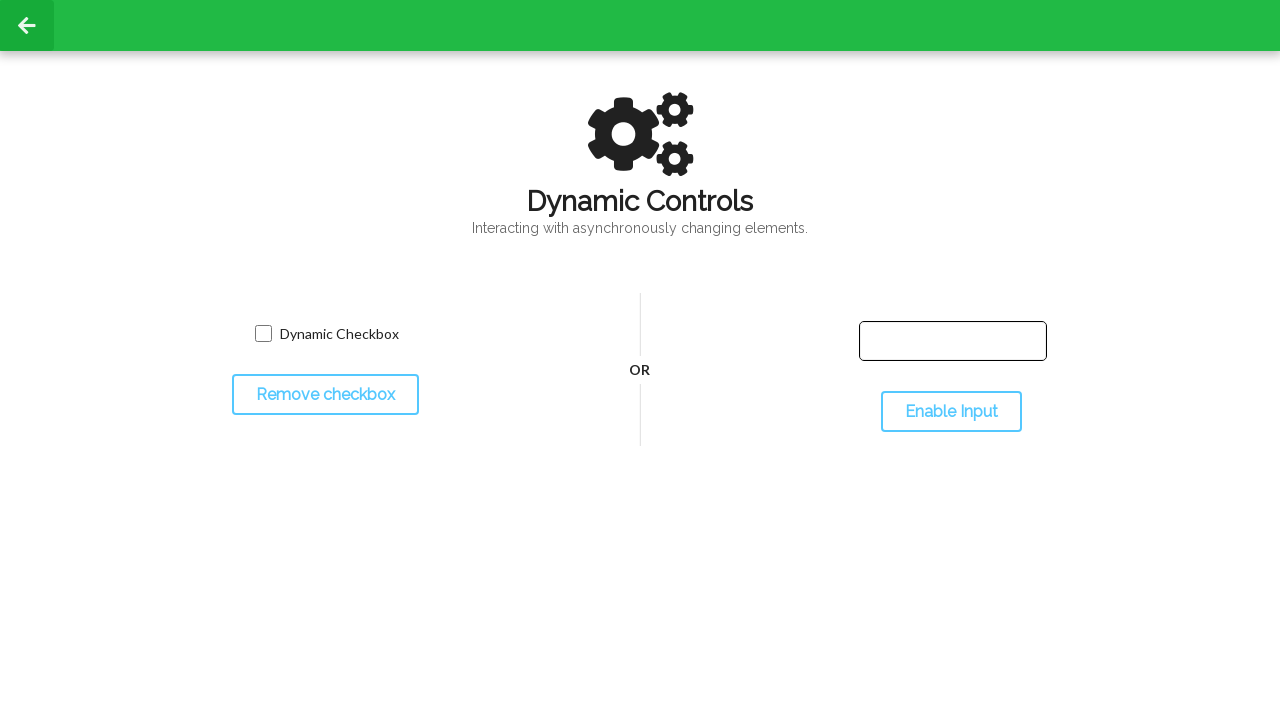

Checked initial checkbox visibility: True
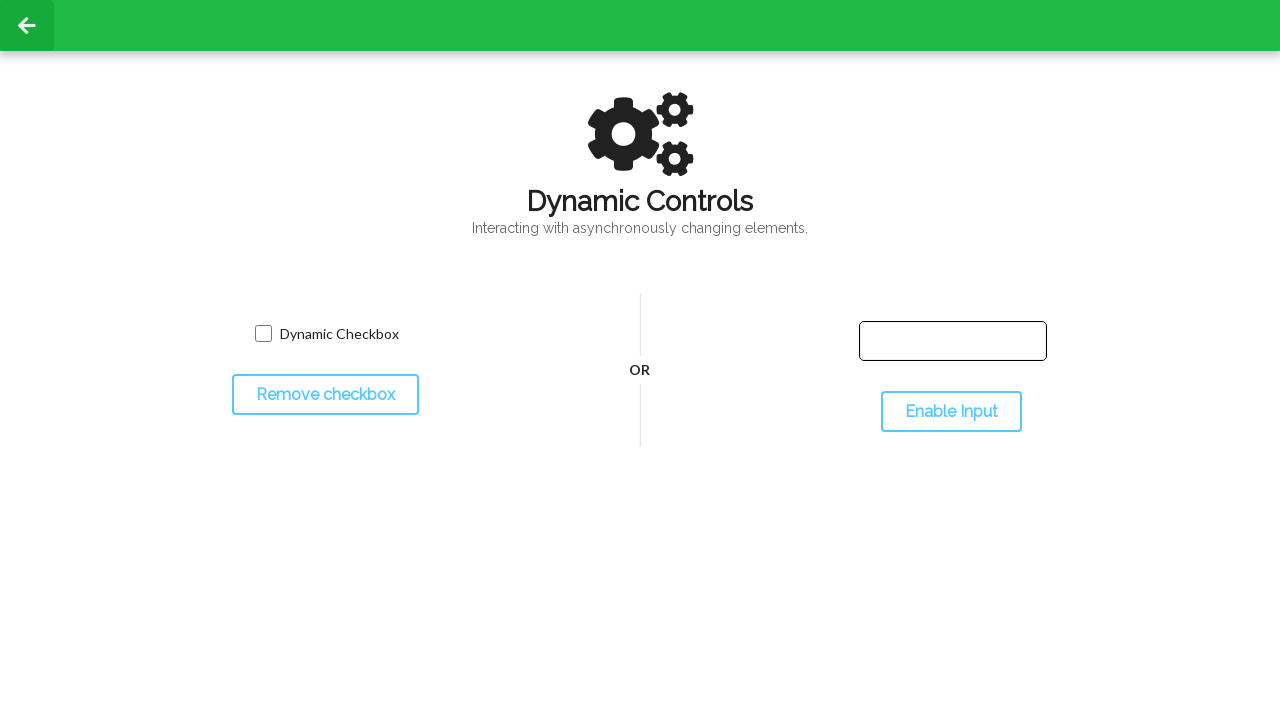

Clicked toggle button to change checkbox visibility at (325, 395) on #toggleCheckbox
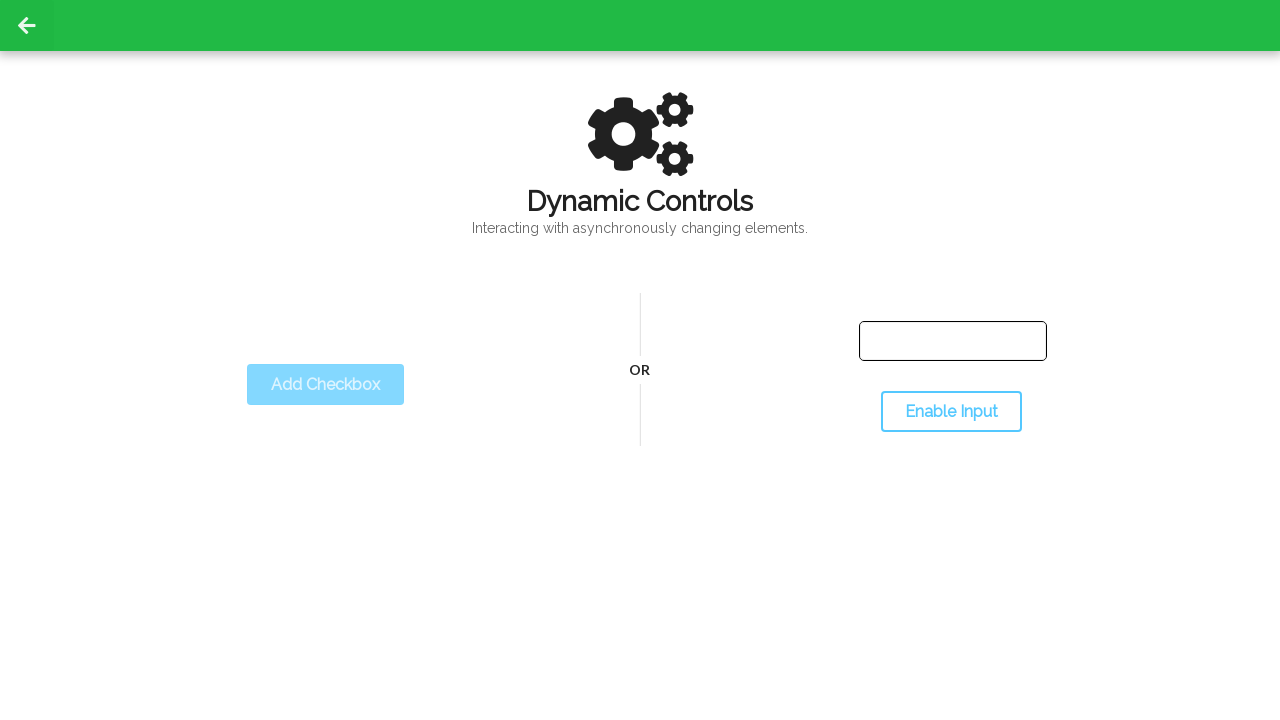

Checked checkbox visibility after toggle: False
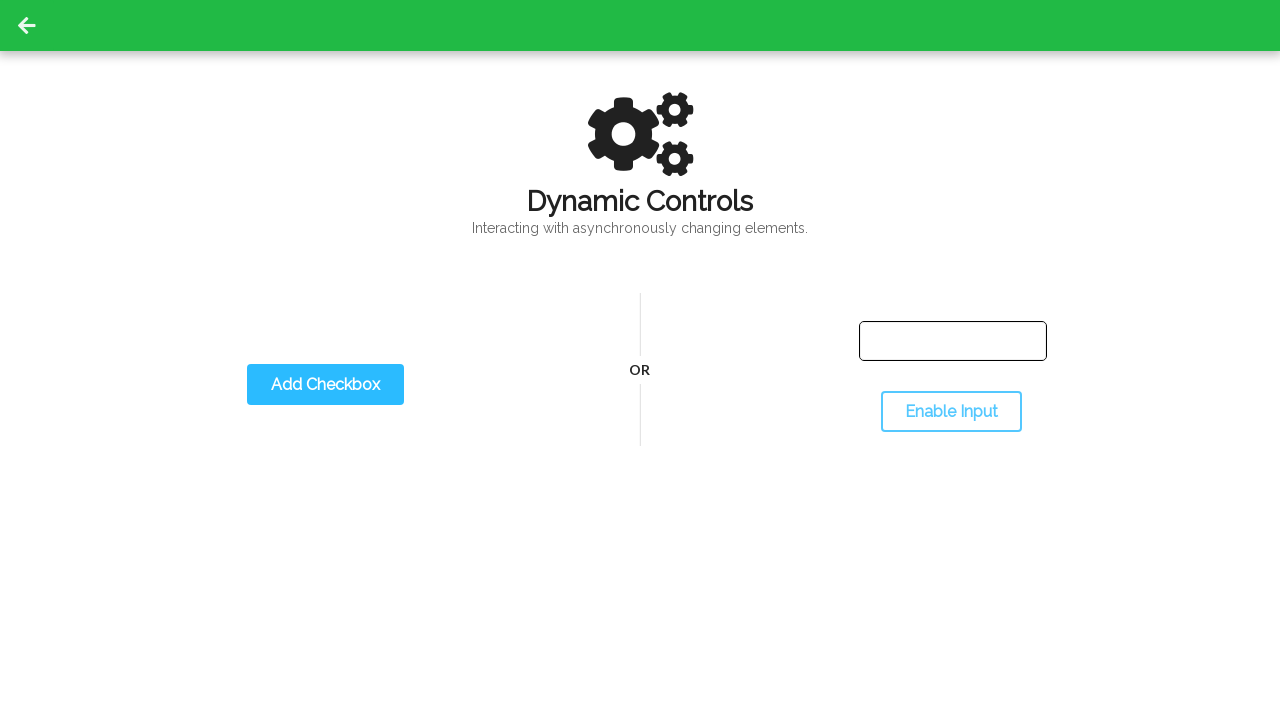

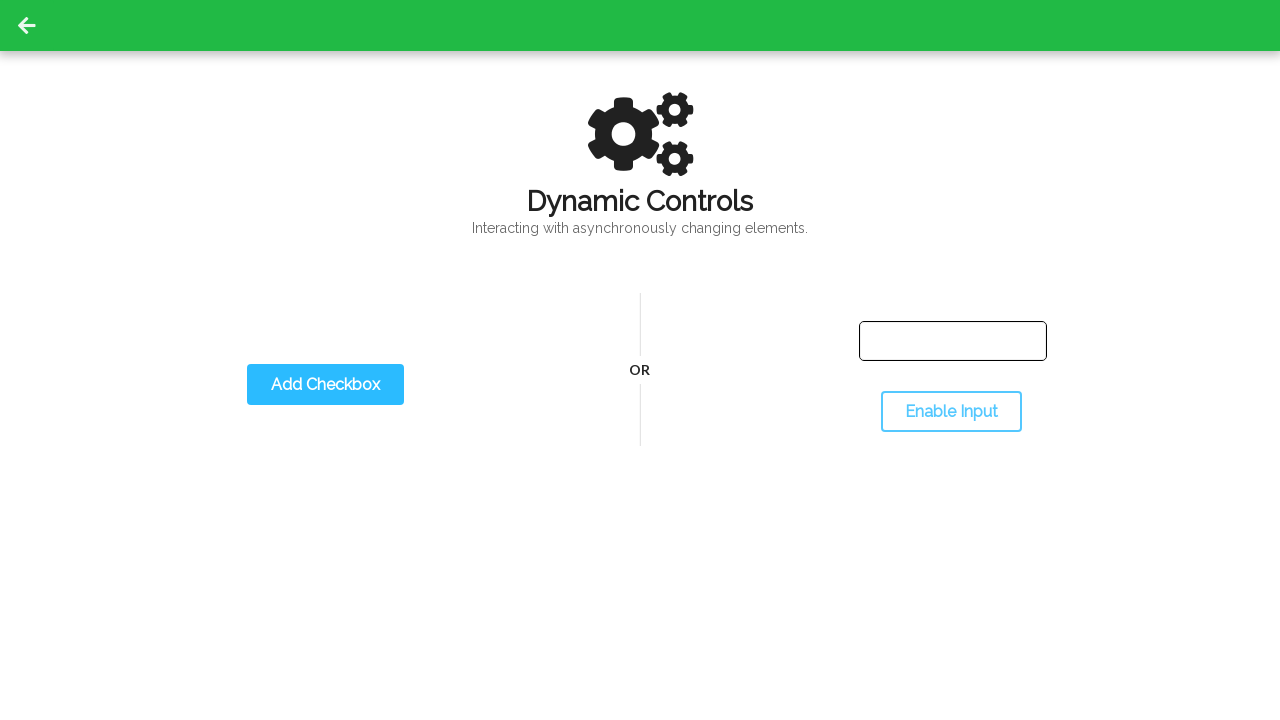